Navigates to Accessibility page and validates the URL

Starting URL: https://www.bestbuy.com

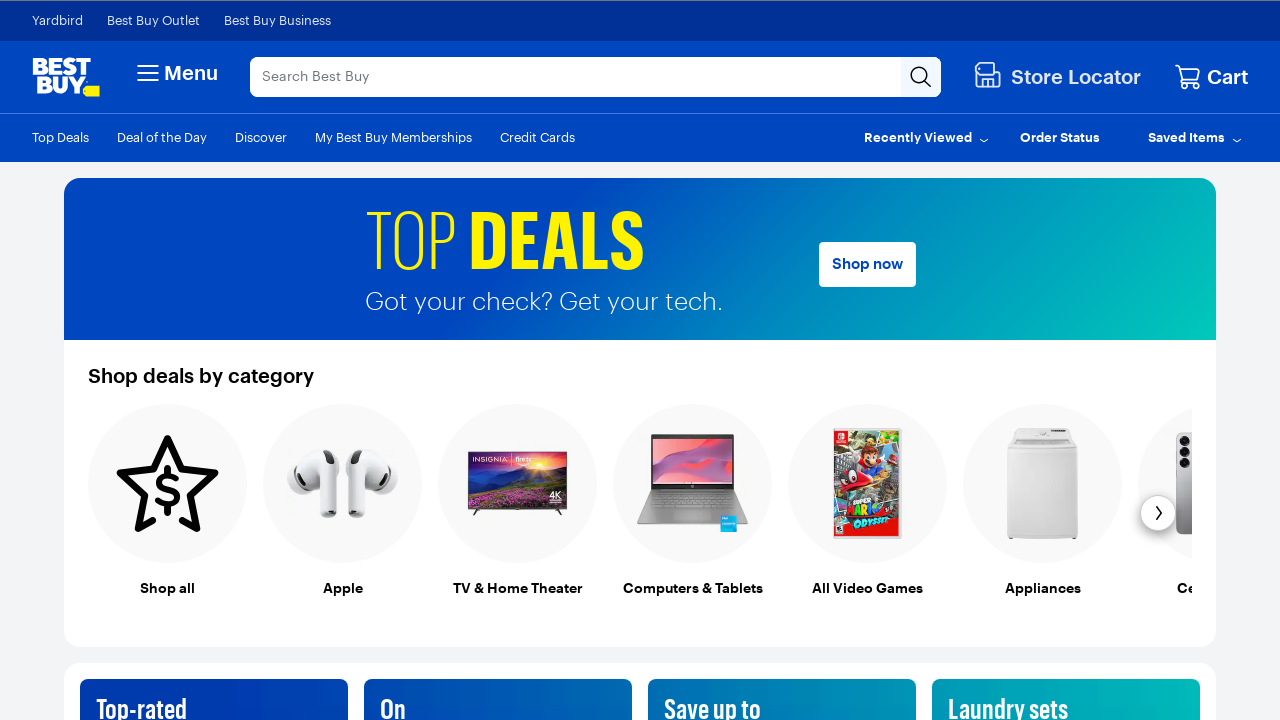

Clicked on Accessibility link at (48, 636) on a:text('Accessibility')
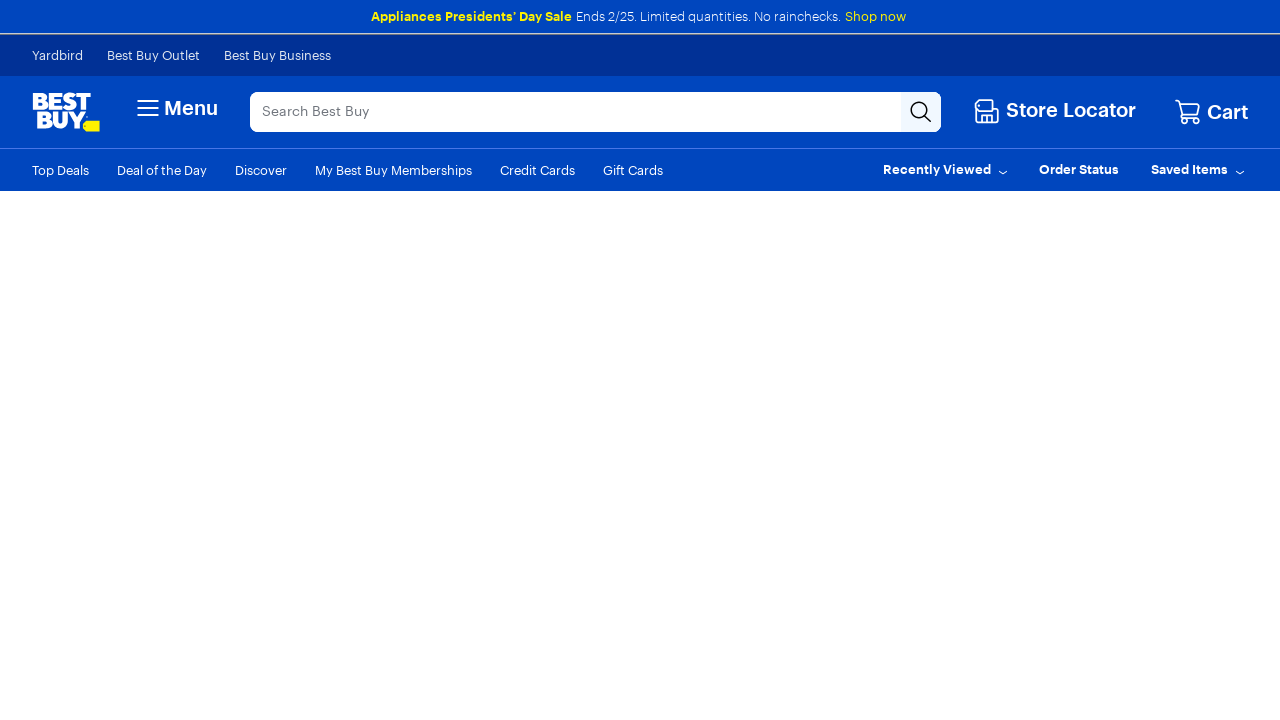

Retrieved current URL from page
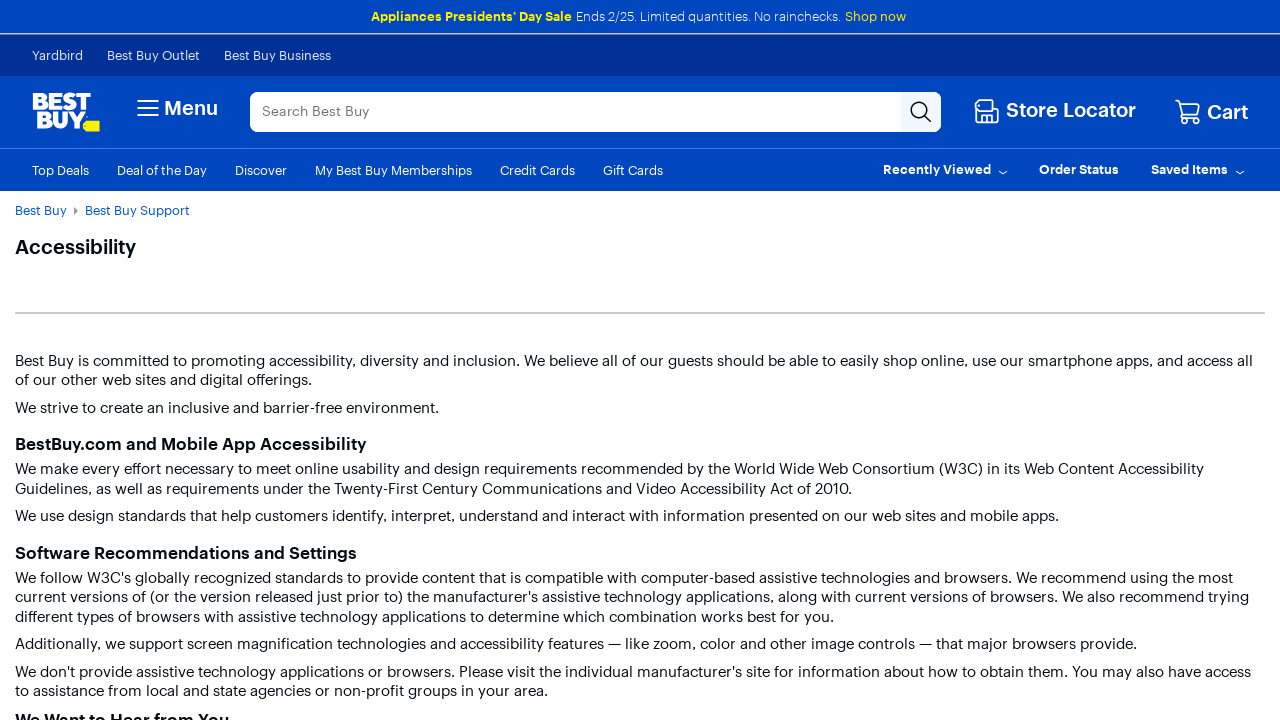

Validated that current URL matches expected Accessibility page URL
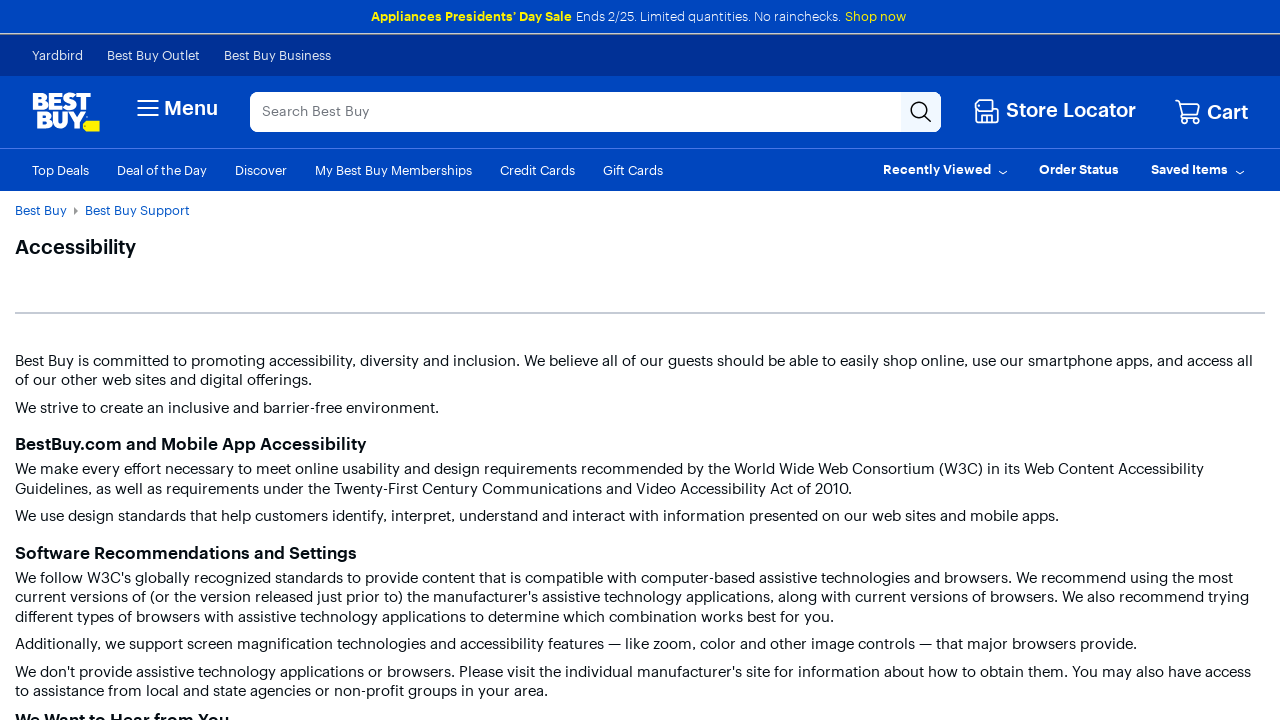

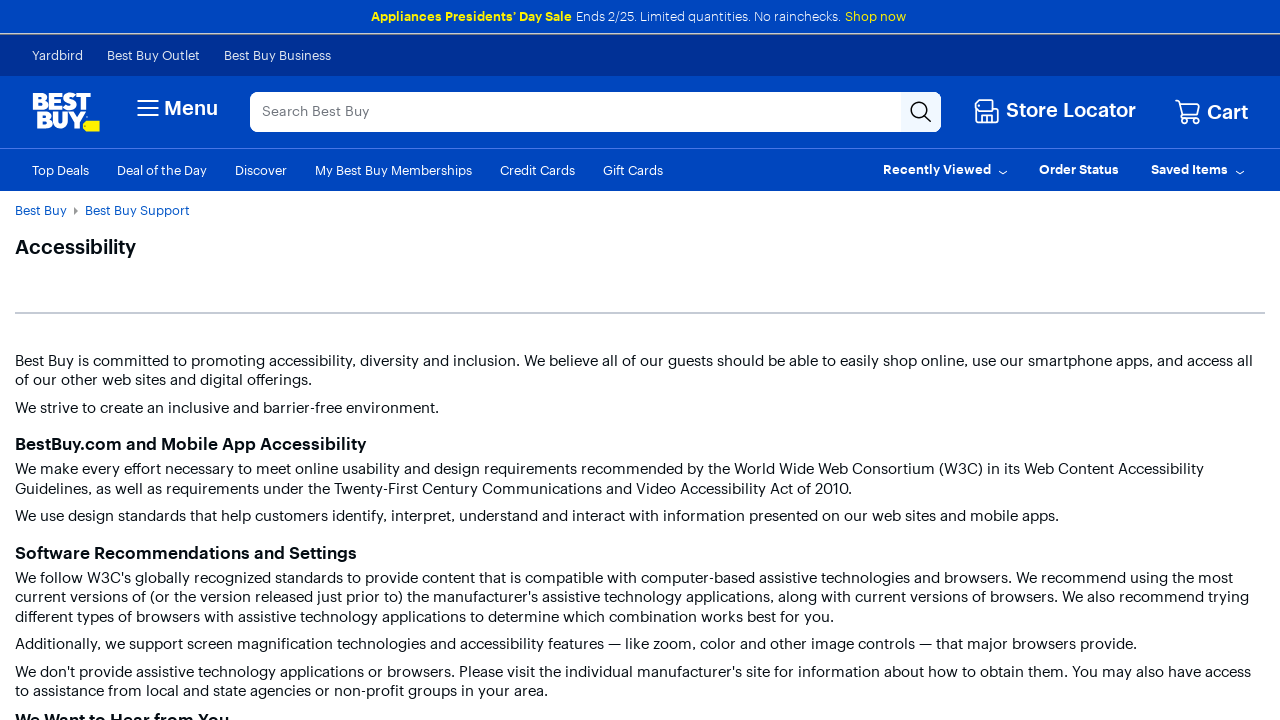